Tests JavaScript alert handling by filling a name field, clicking an alert button, and accepting the browser alert dialog

Starting URL: https://rahulshettyacademy.com/AutomationPractice/

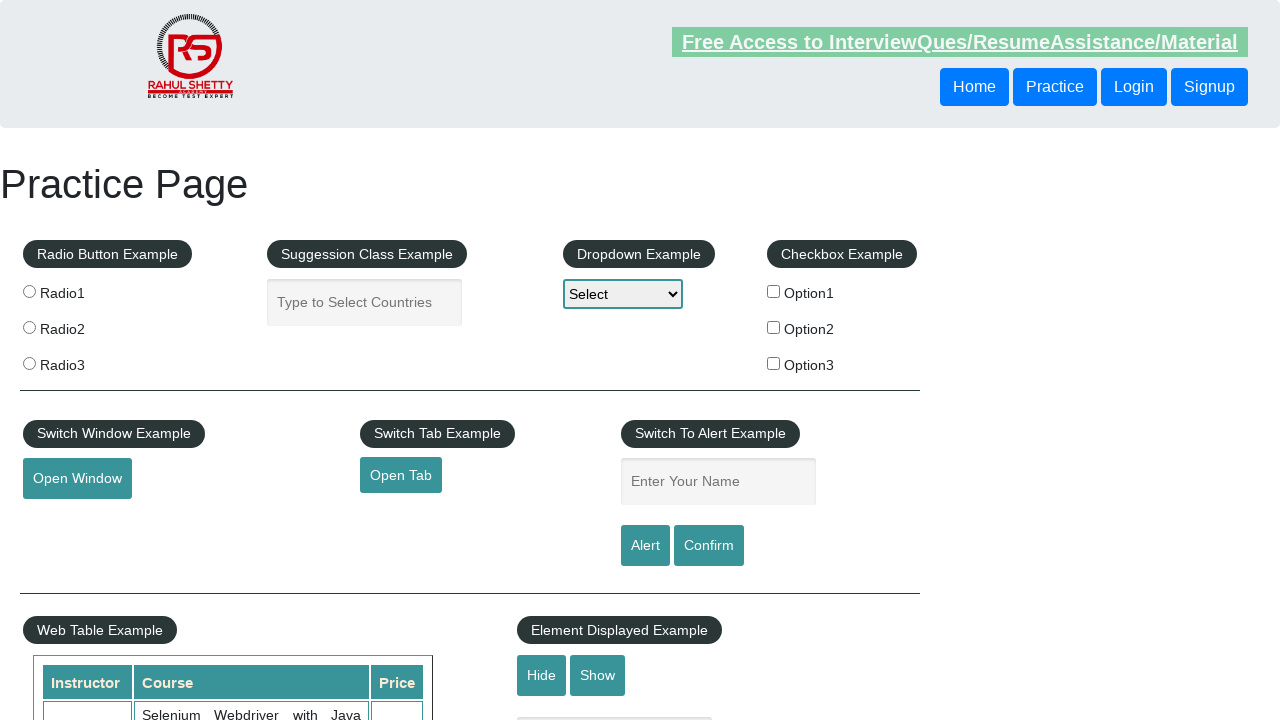

Filled name field with 'Dipak' on #name
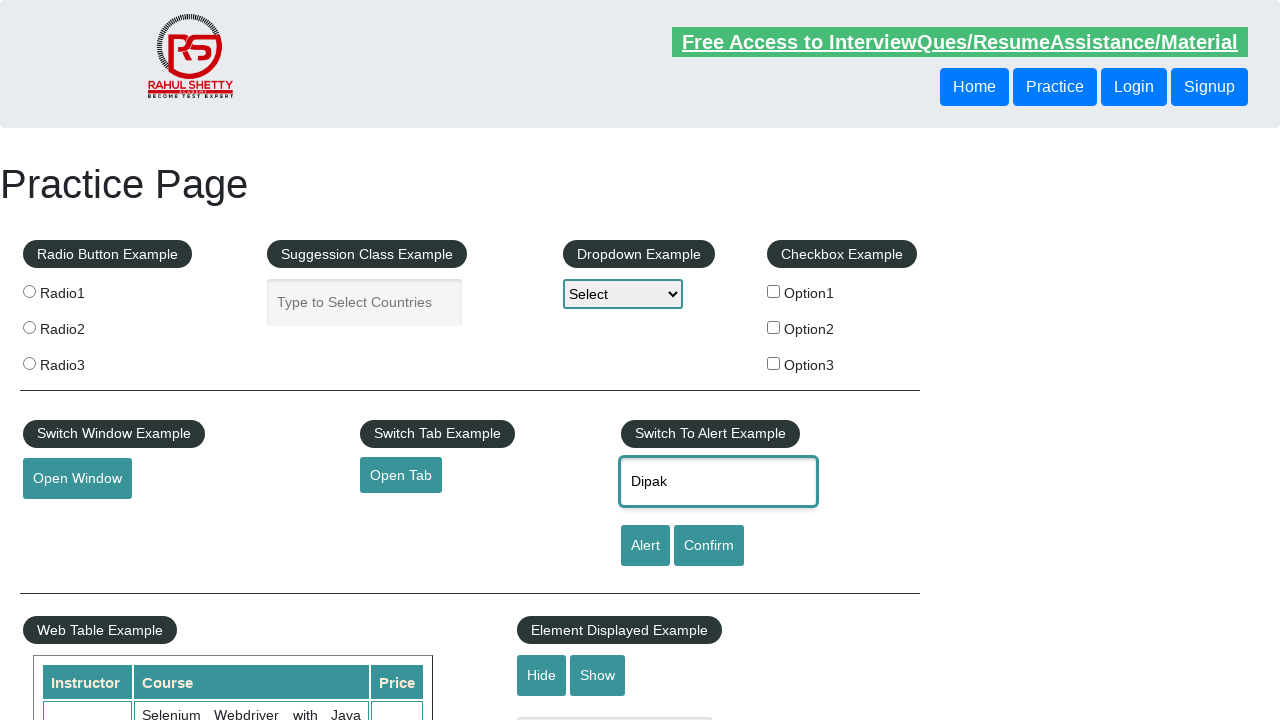

Set up dialog handler to accept browser alert
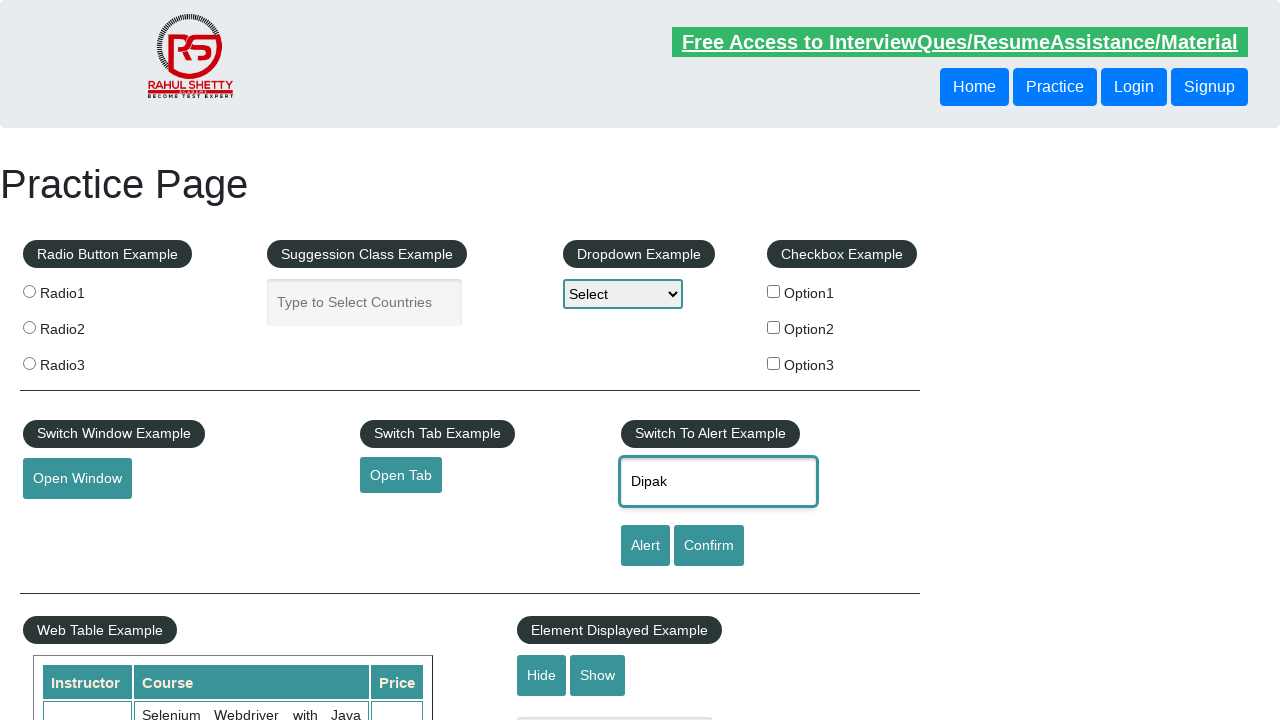

Clicked alert button to trigger JavaScript alert at (645, 546) on #alertbtn
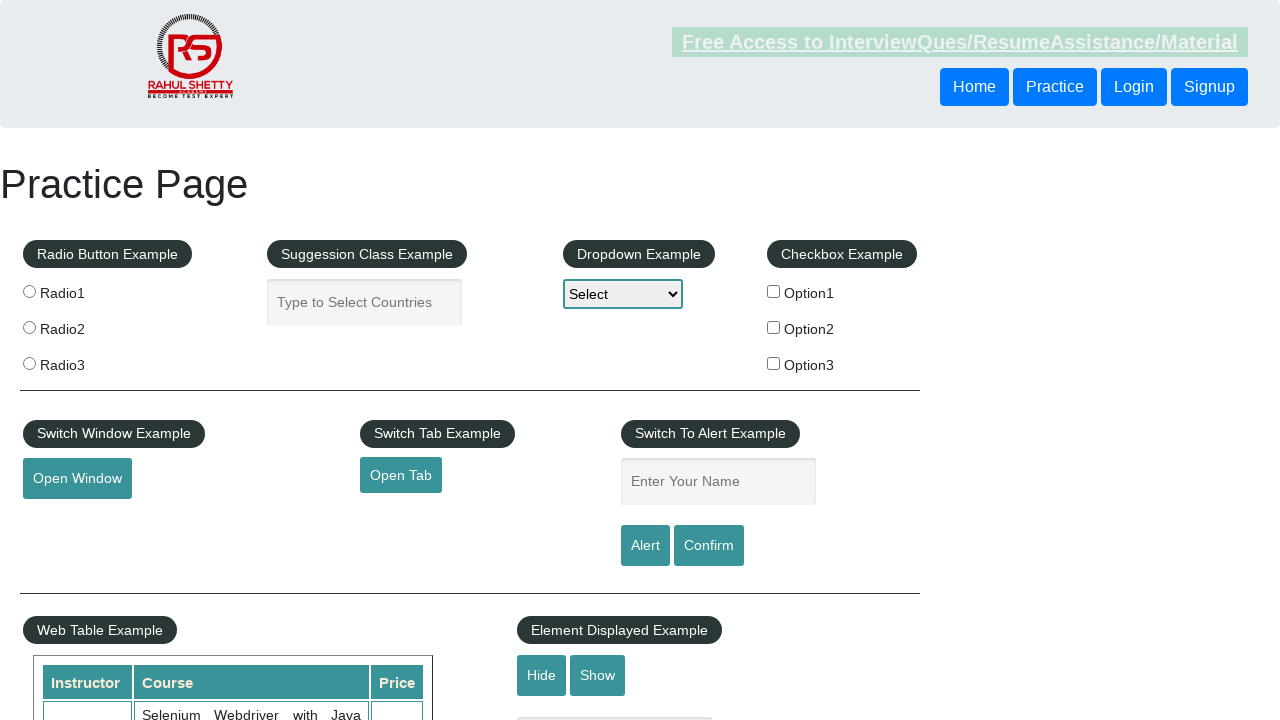

Waited 500ms for dialog to be handled
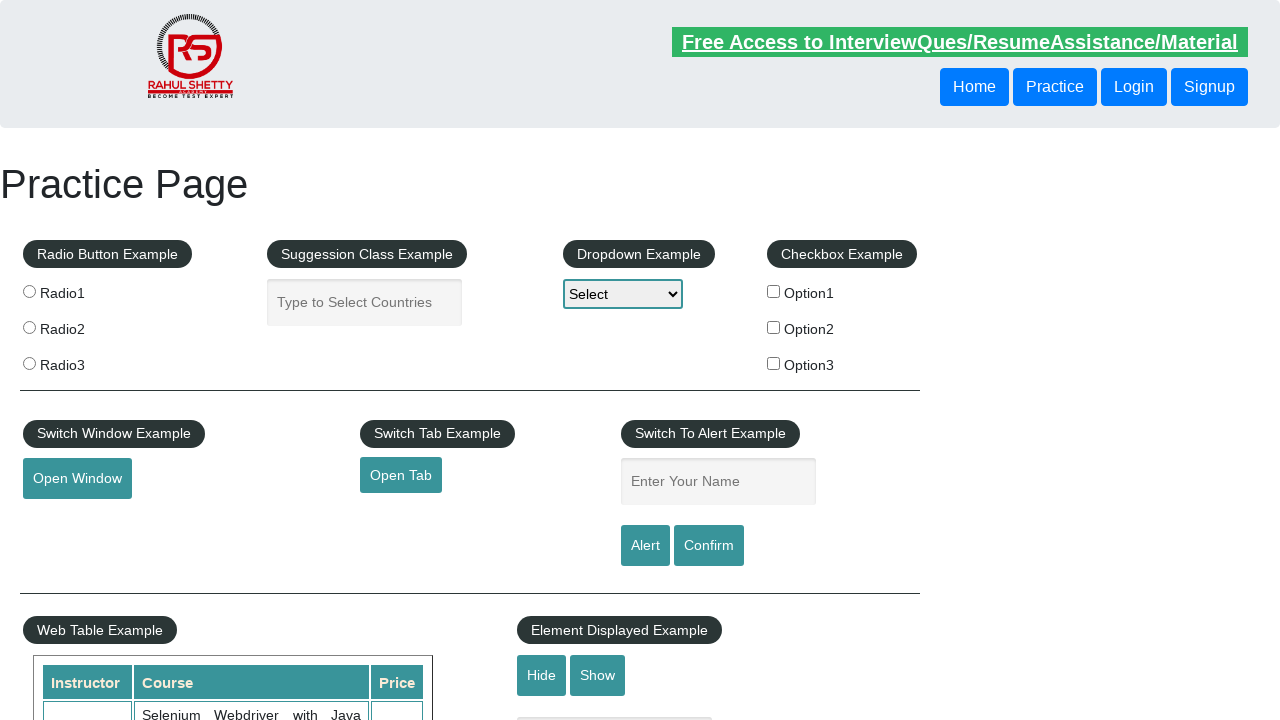

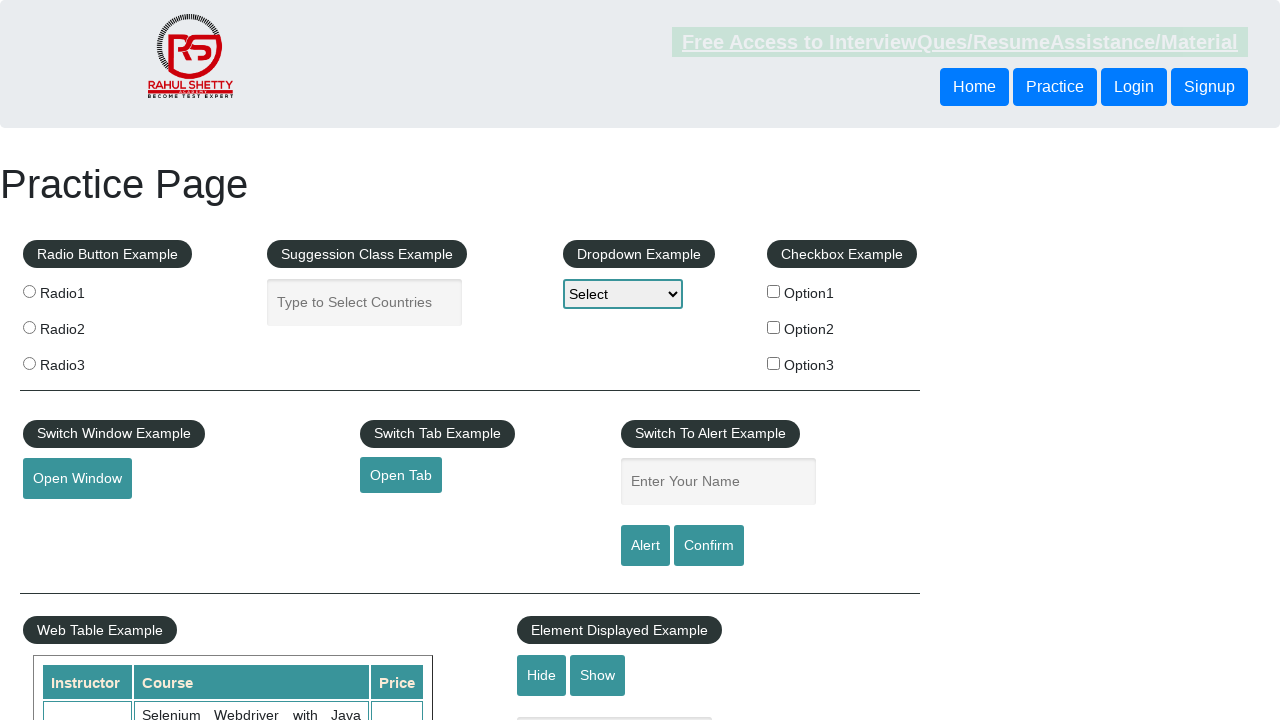